Navigates to OrangeHRM demo site and verifies the URL is accessible by checking the current URL matches the expected URL

Starting URL: https://opensource-demo.orangehrmlive.com/

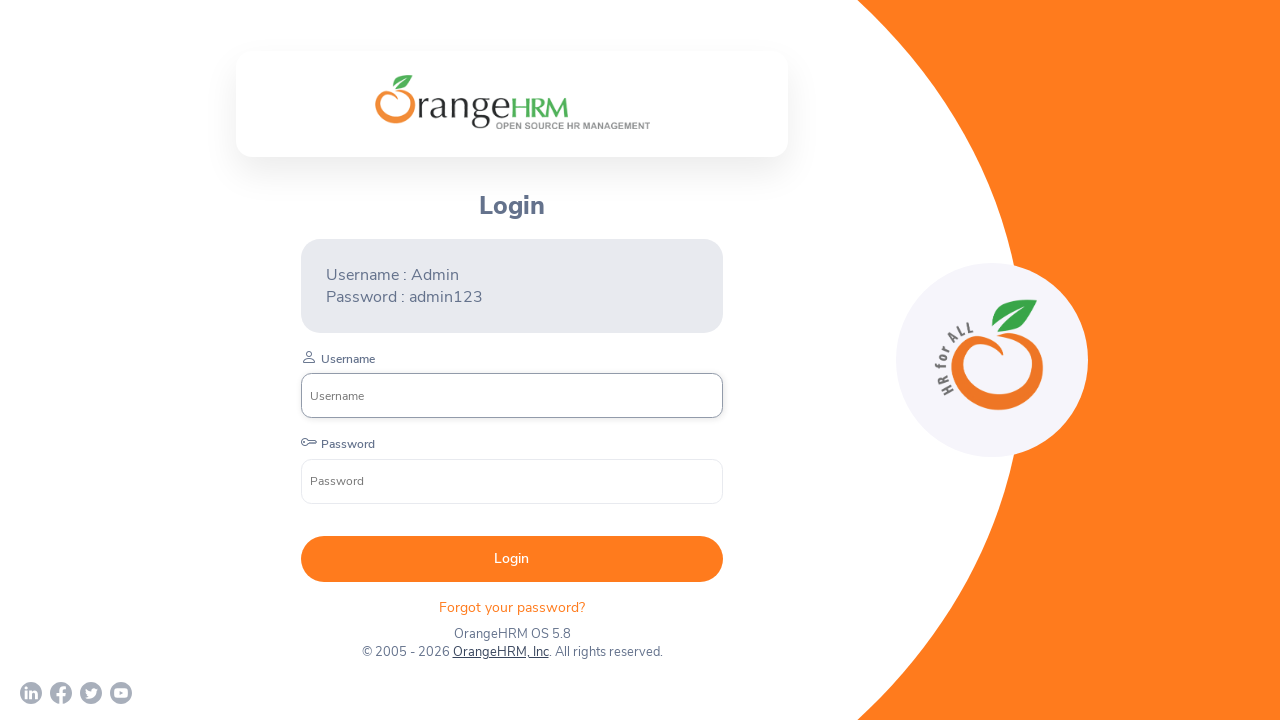

Navigated to OrangeHRM demo site at https://opensource-demo.orangehrmlive.com/
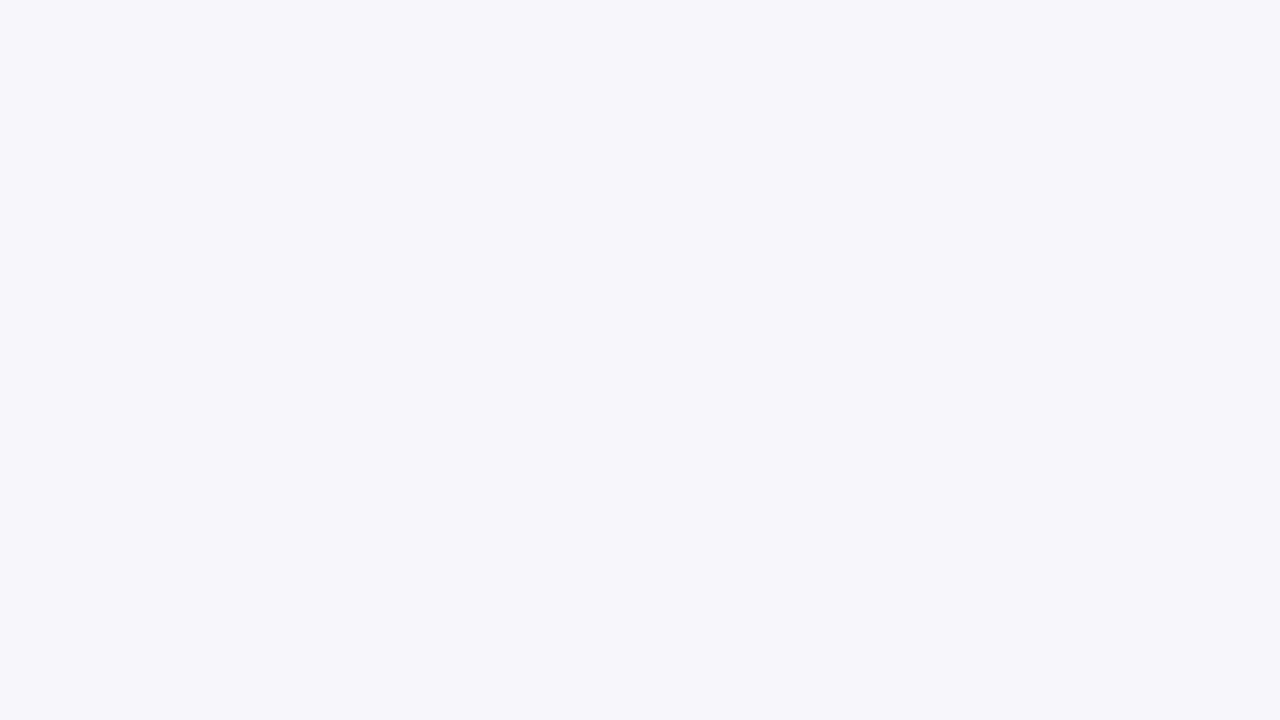

Captured current URL from page
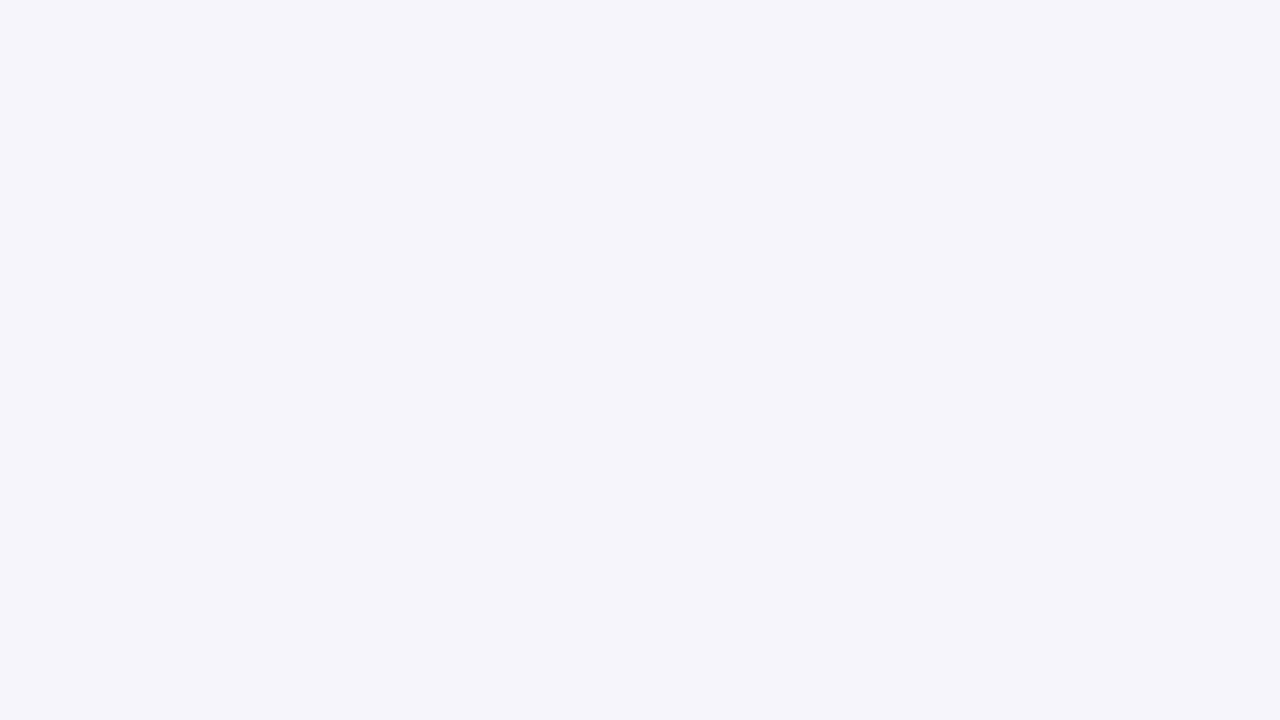

Verified URL is accessible - current URL 'https://opensource-demo.orangehrmlive.com/web/index.php/auth/login' contains expected URL 'https://opensource-demo.orangehrmlive.com'
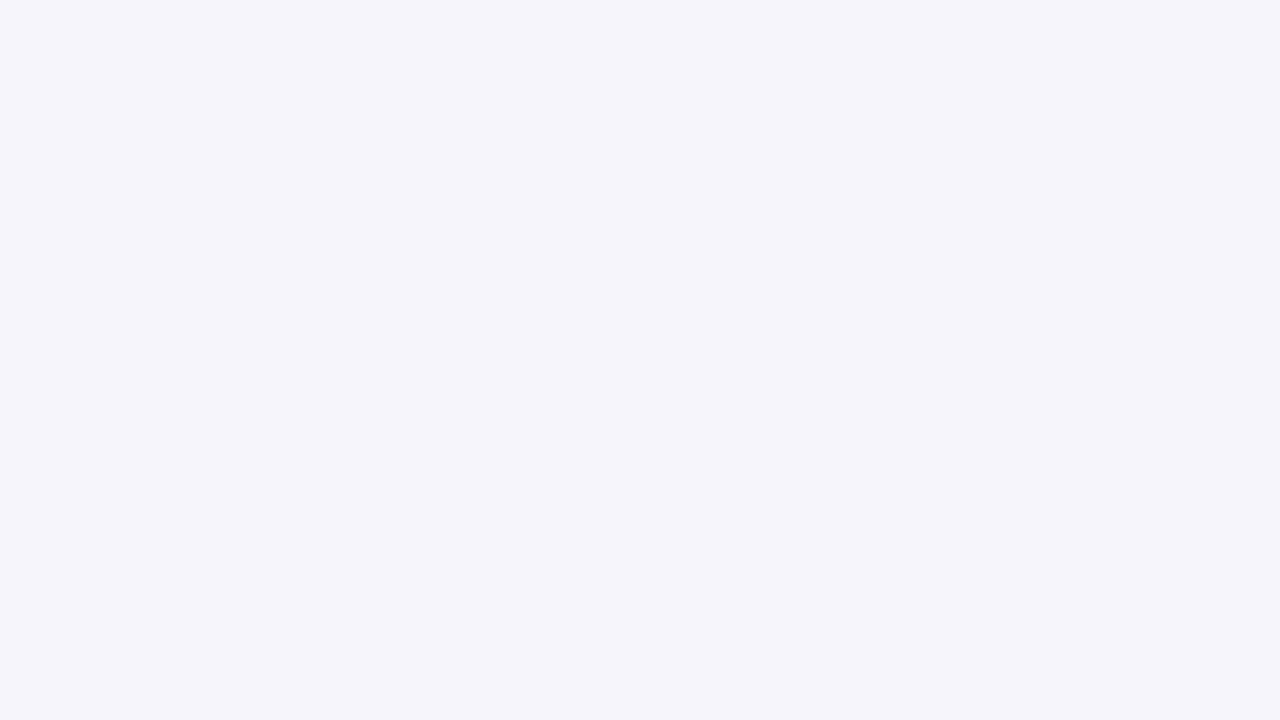

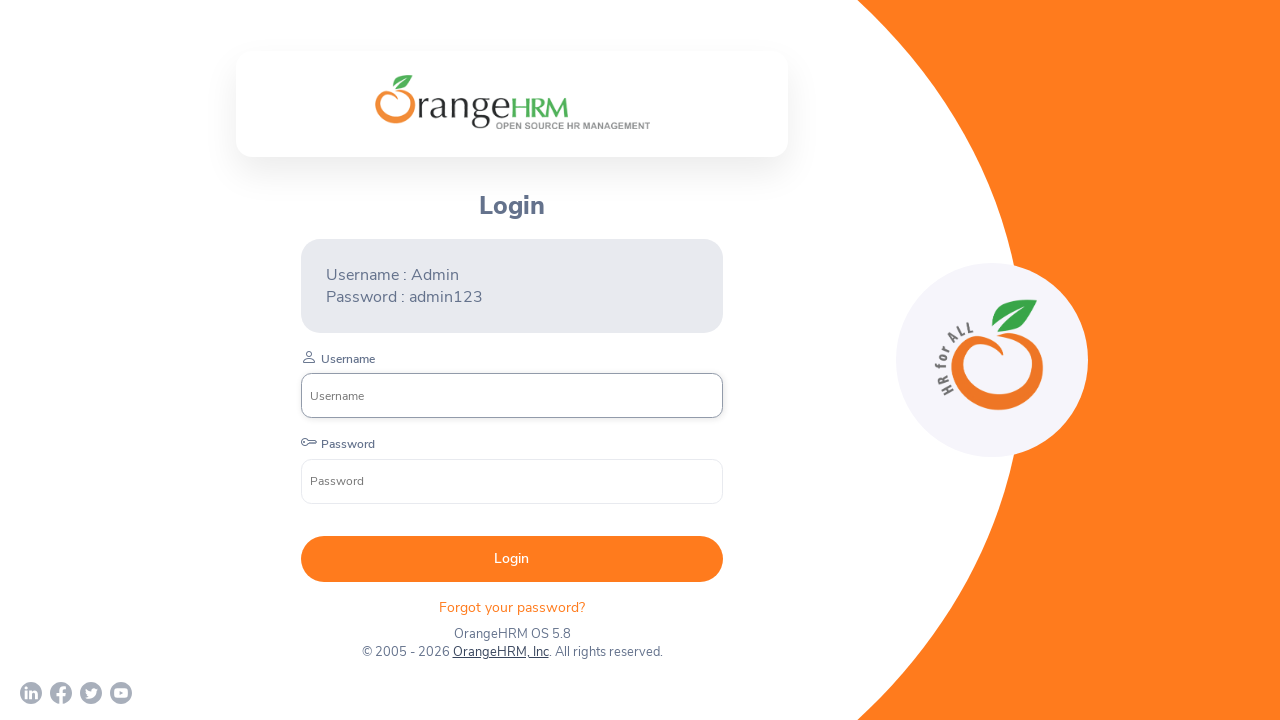